Tests large number conversion by inputting 1000000 in decimal and verifying hex result is F4240.

Starting URL: https://www.001236.xyz/en/base

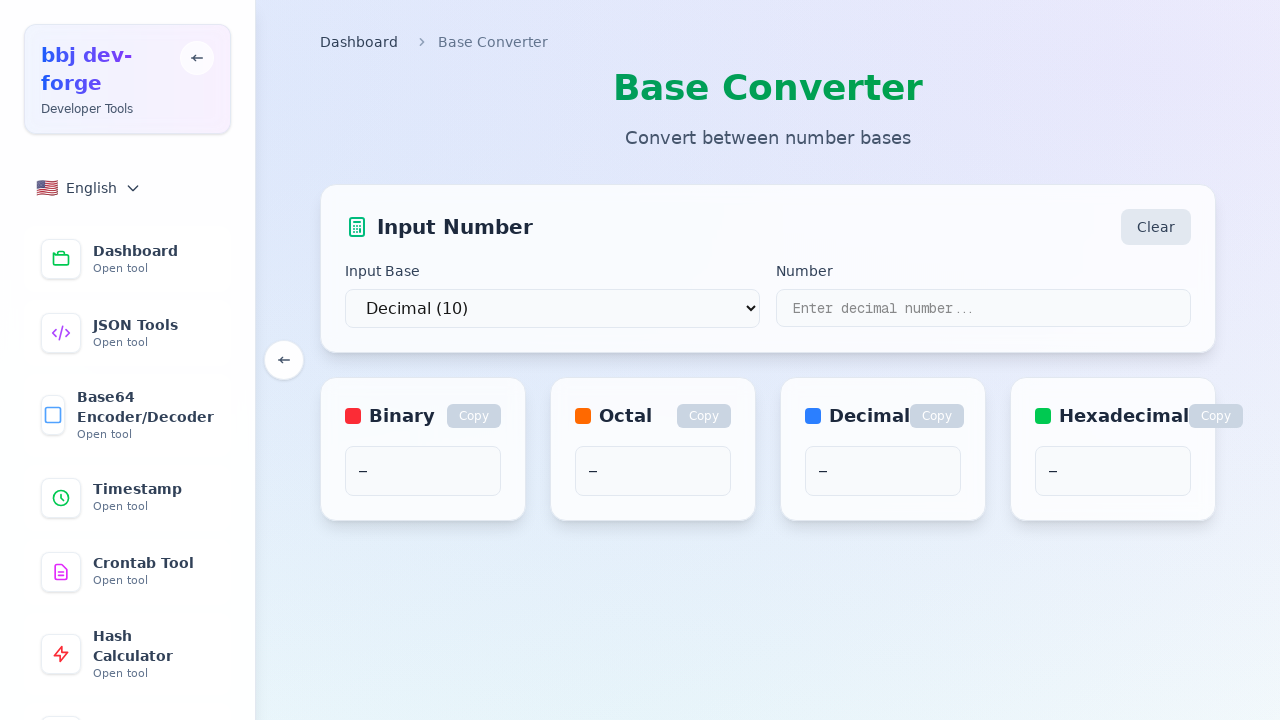

Selected decimal (base 10) as input base on select
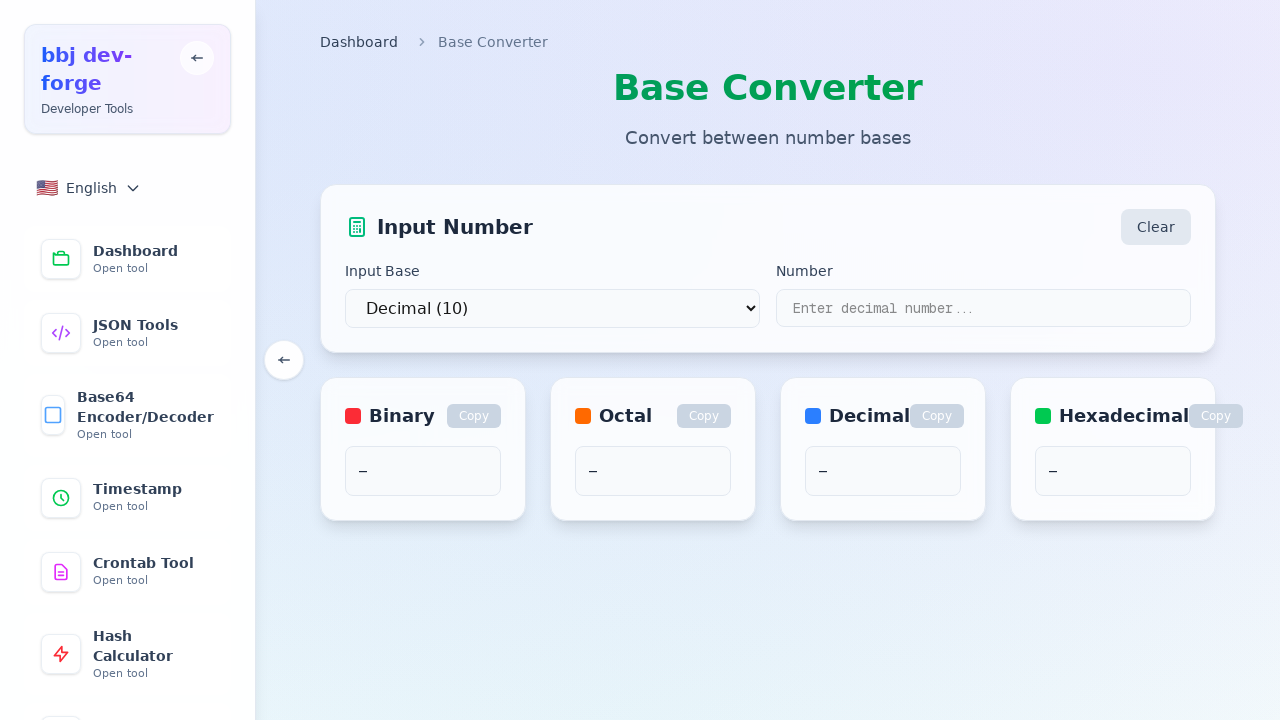

Filled input field with decimal number 1000000 on input[type='text']
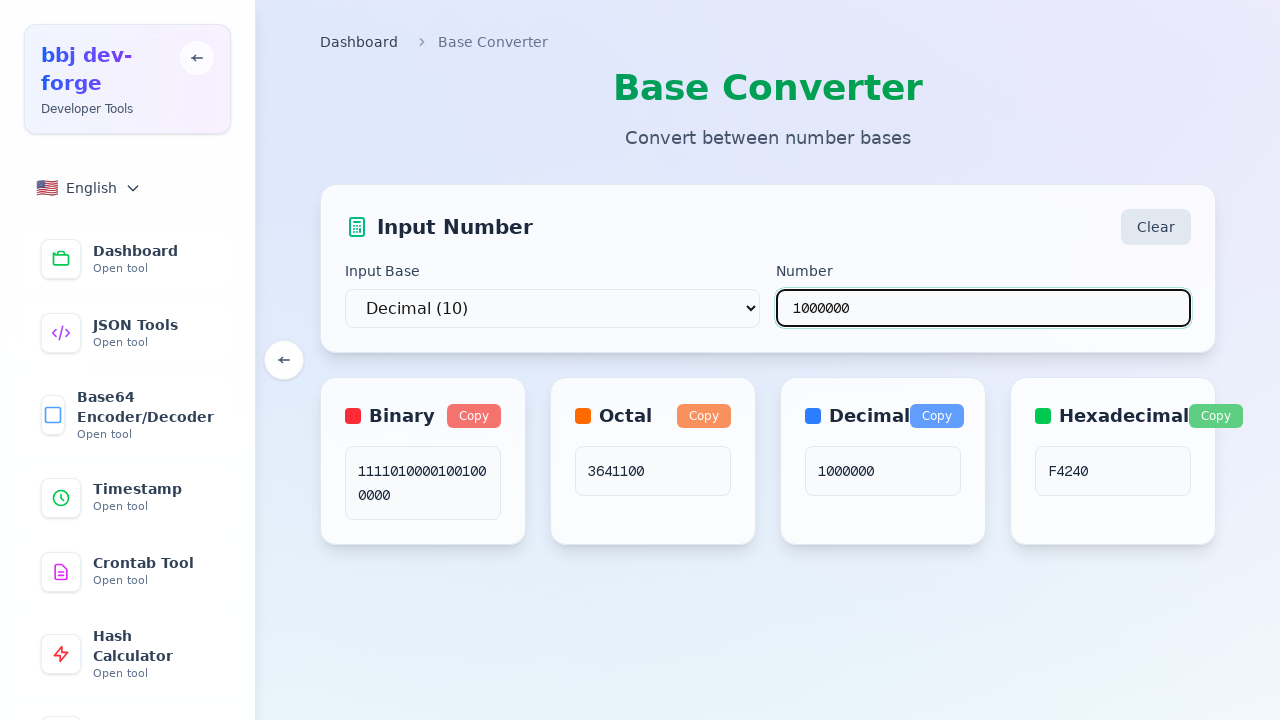

Waited 500ms for conversion to complete
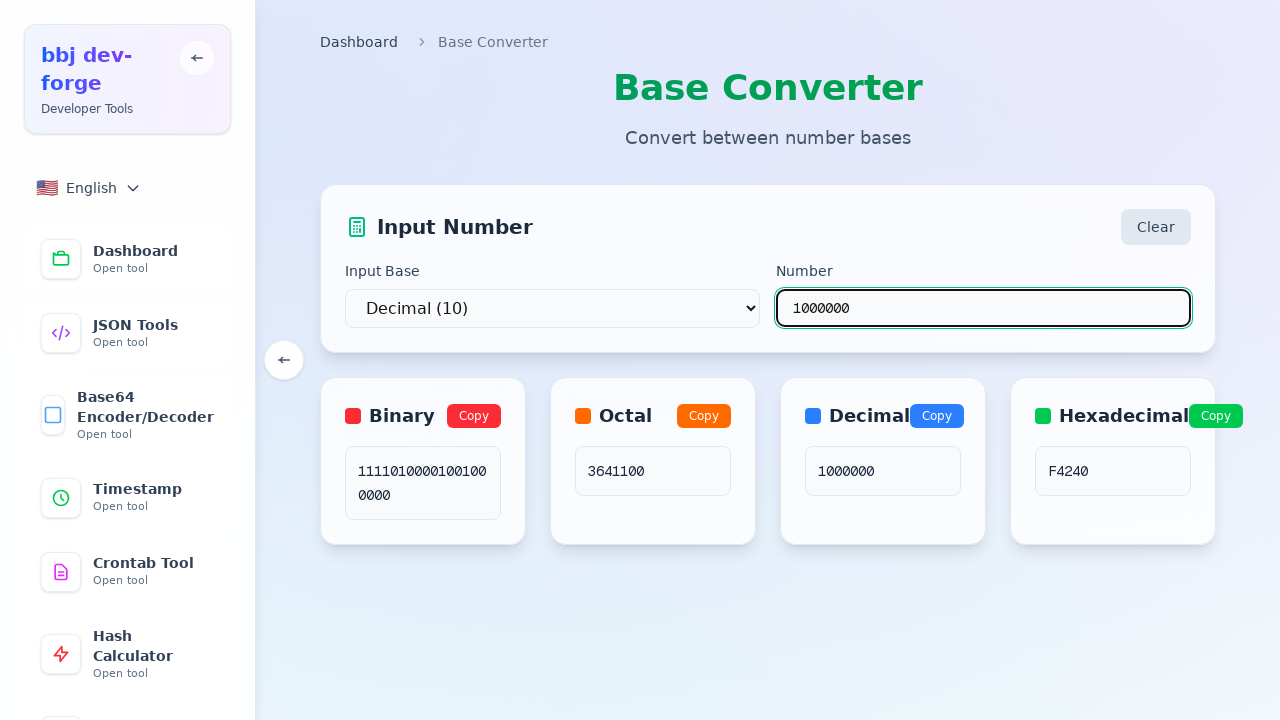

Located hex result element
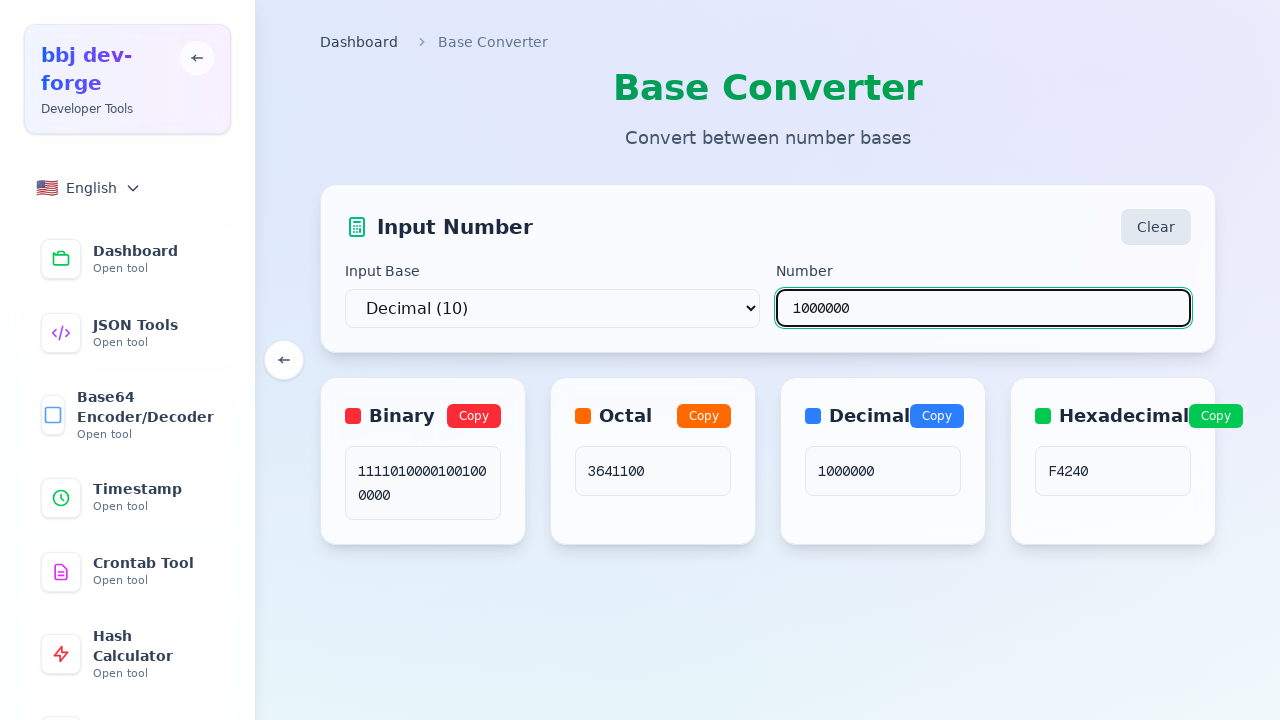

Verified hex conversion result is F4240
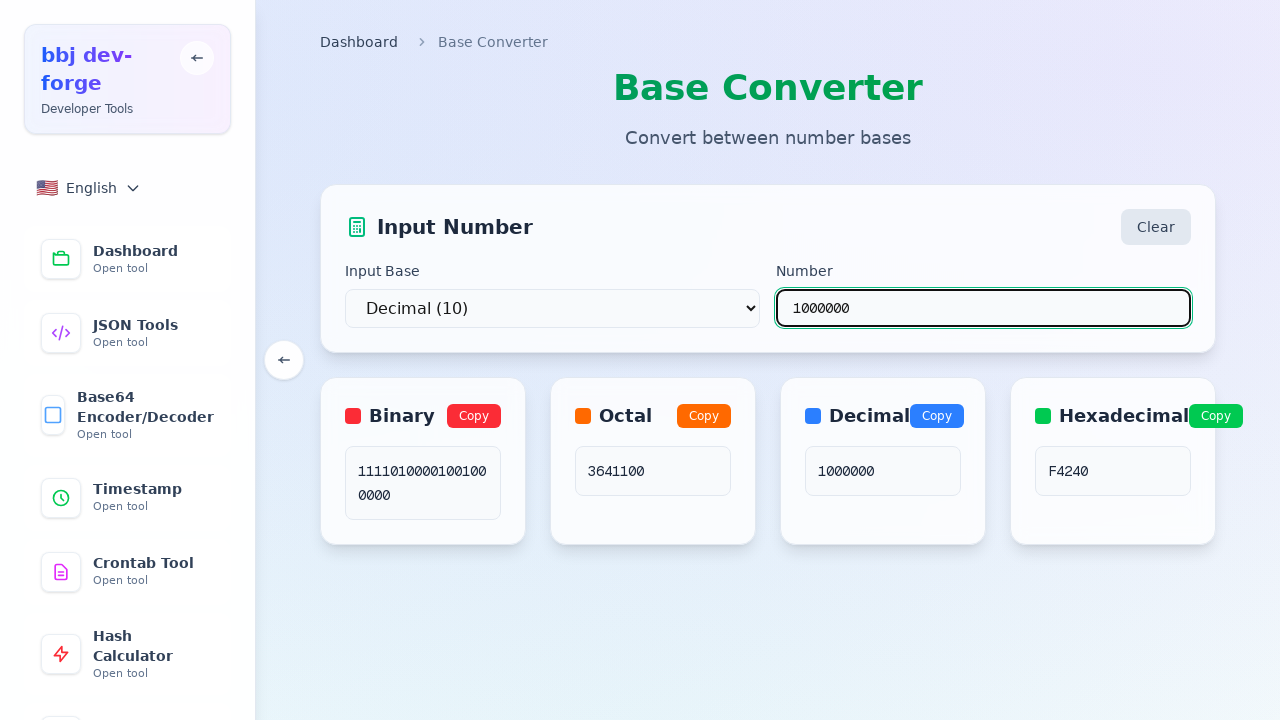

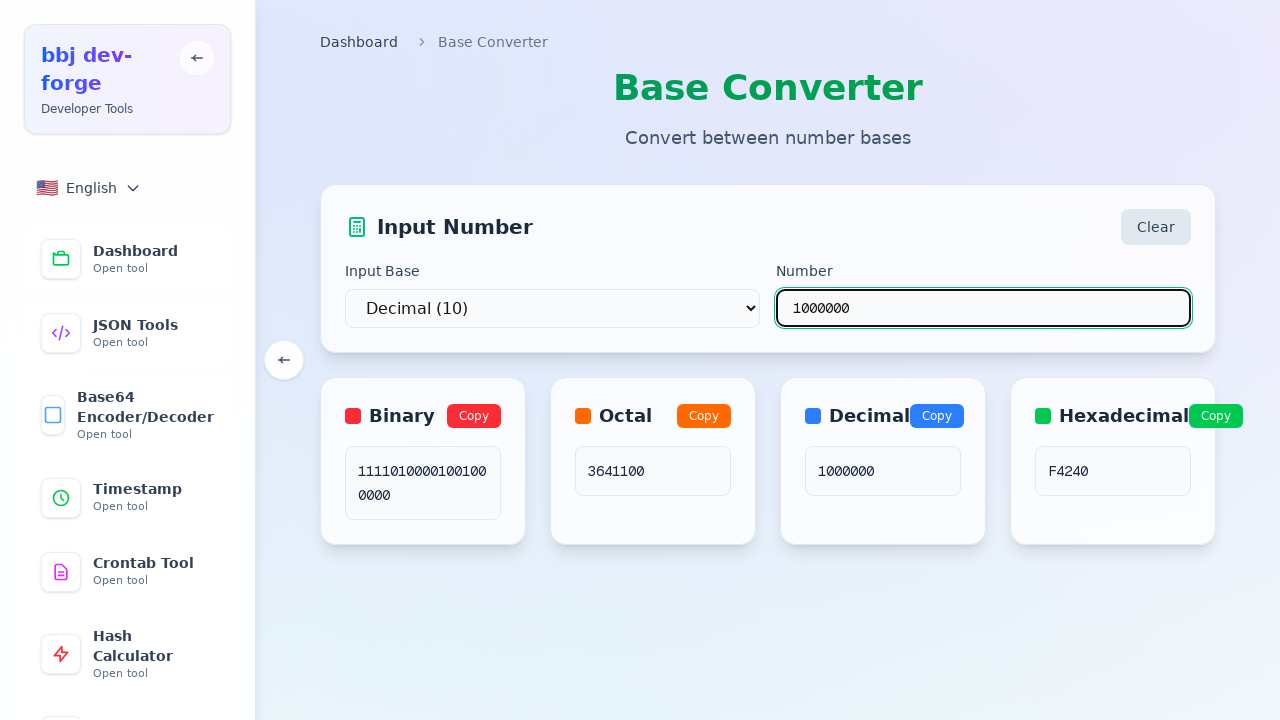